Navigates to the Downloads dropdown menu, clicks "All releases", and retrieves the last Python release version from the releases page.

Starting URL: https://www.python.org/

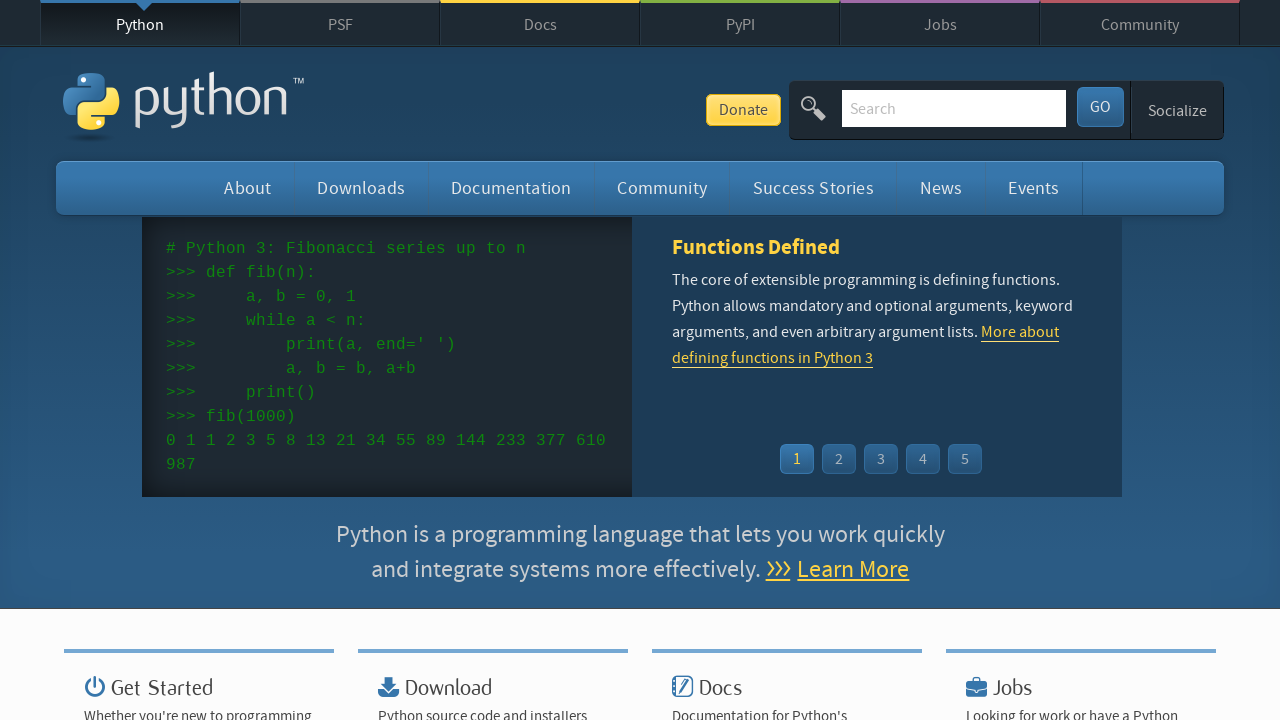

Hovered over Downloads dropdown menu at (361, 188) on li#downloads
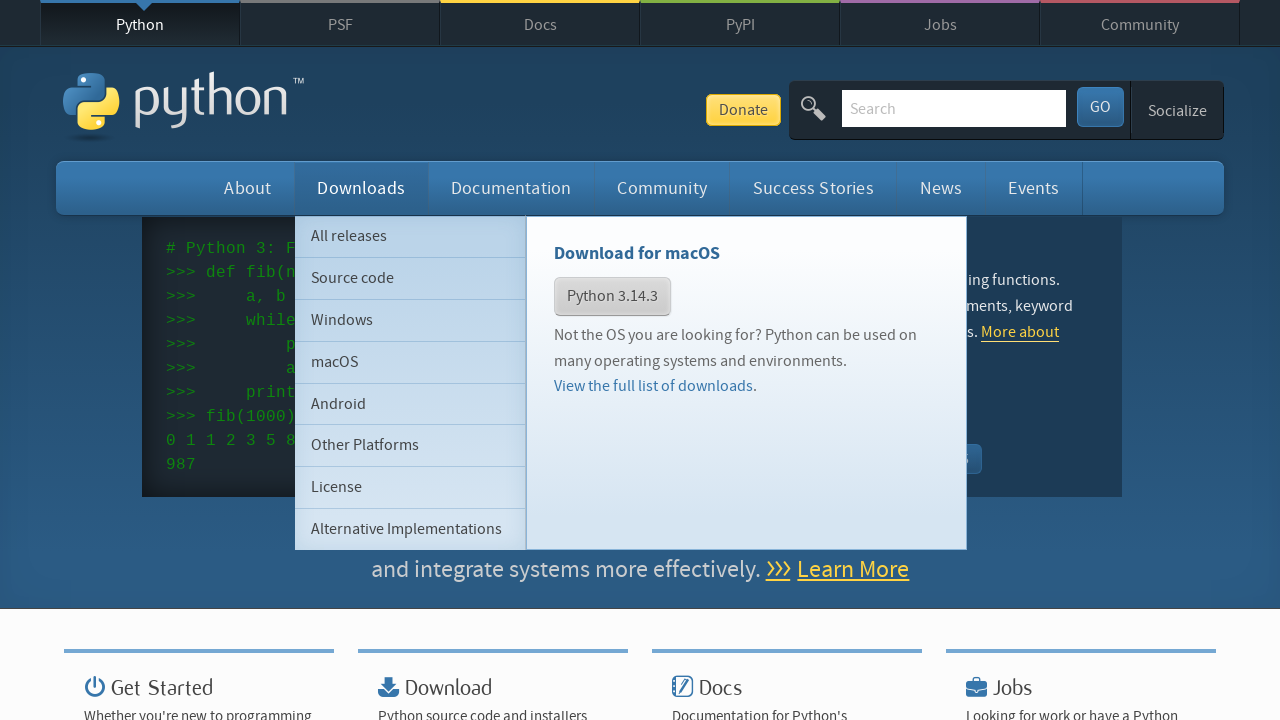

Clicked 'All releases' link in dropdown submenu at (410, 236) on ul.subnav.menu li.tier-2.element-1 a:text('All releases')
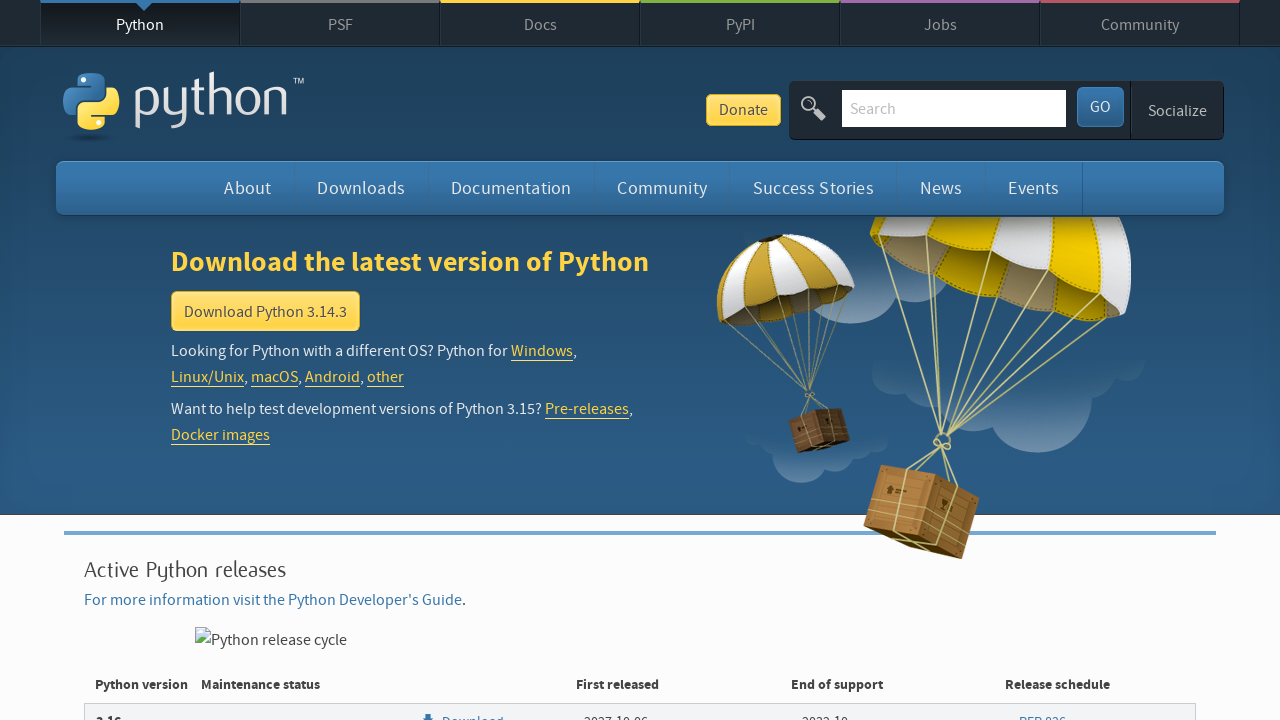

Releases table loaded
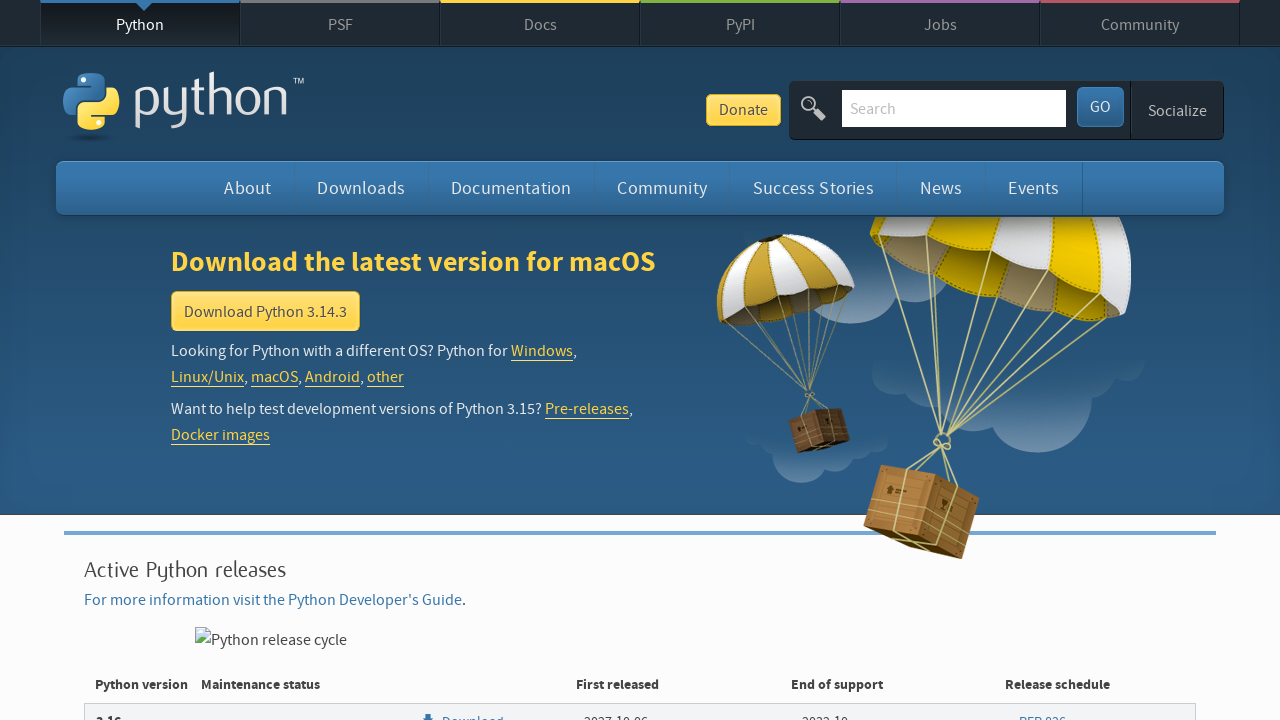

Located last Python release version element
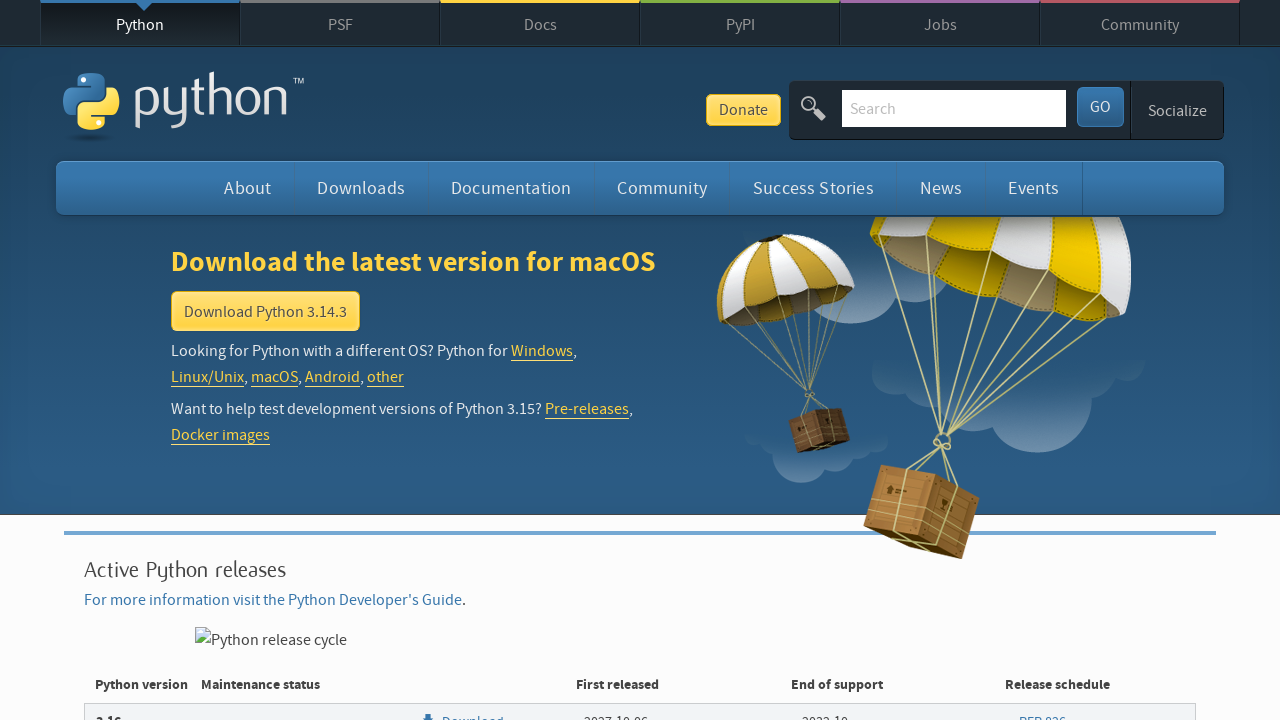

Retrieved and printed last Python release version
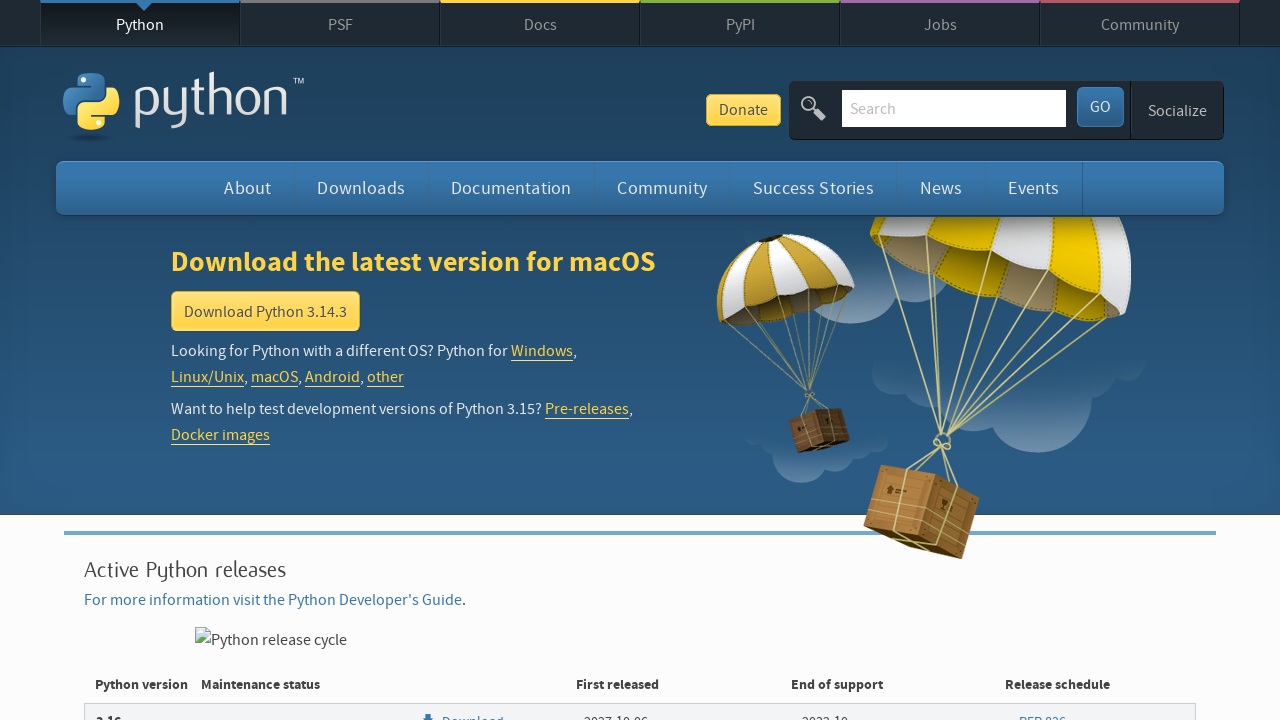

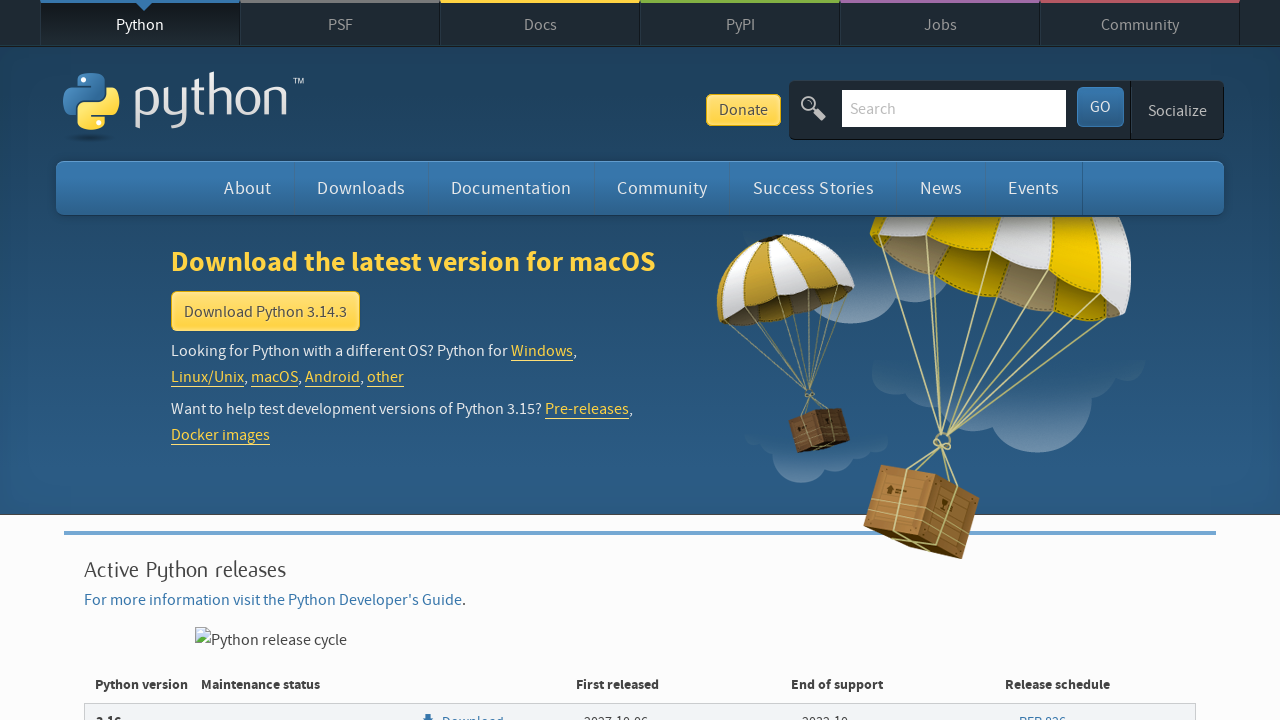